Navigates to the Rahul Shetty Academy login practice page and verifies the page title contains the expected text

Starting URL: https://rahulshettyacademy.com/loginpagePractise/#

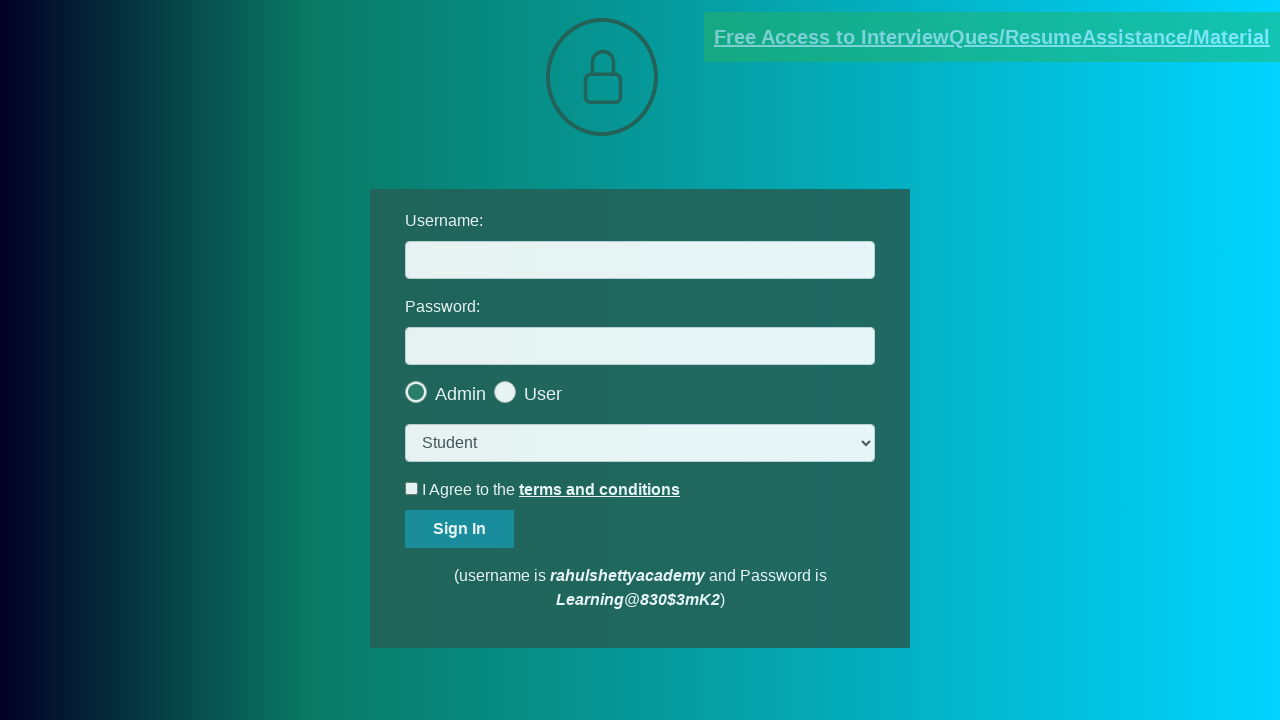

Waited for page to reach domcontentloaded state
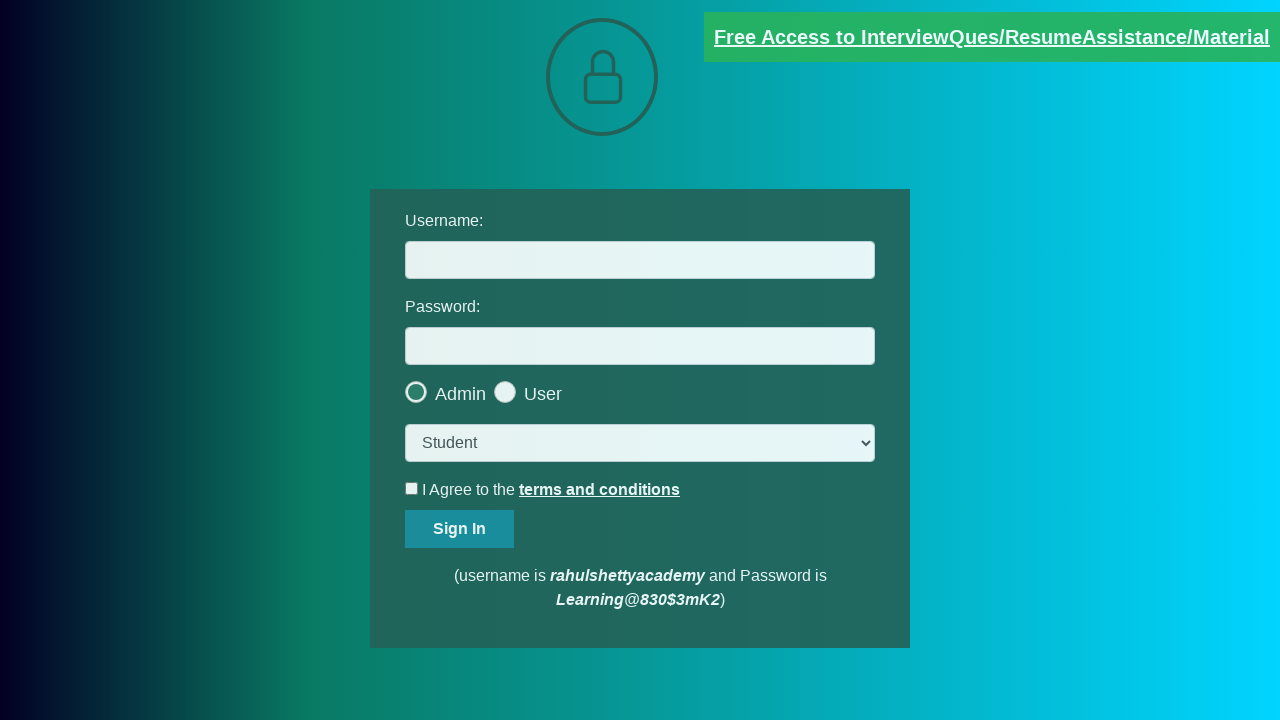

Verified page title contains 'Rahul Shetty Academy'
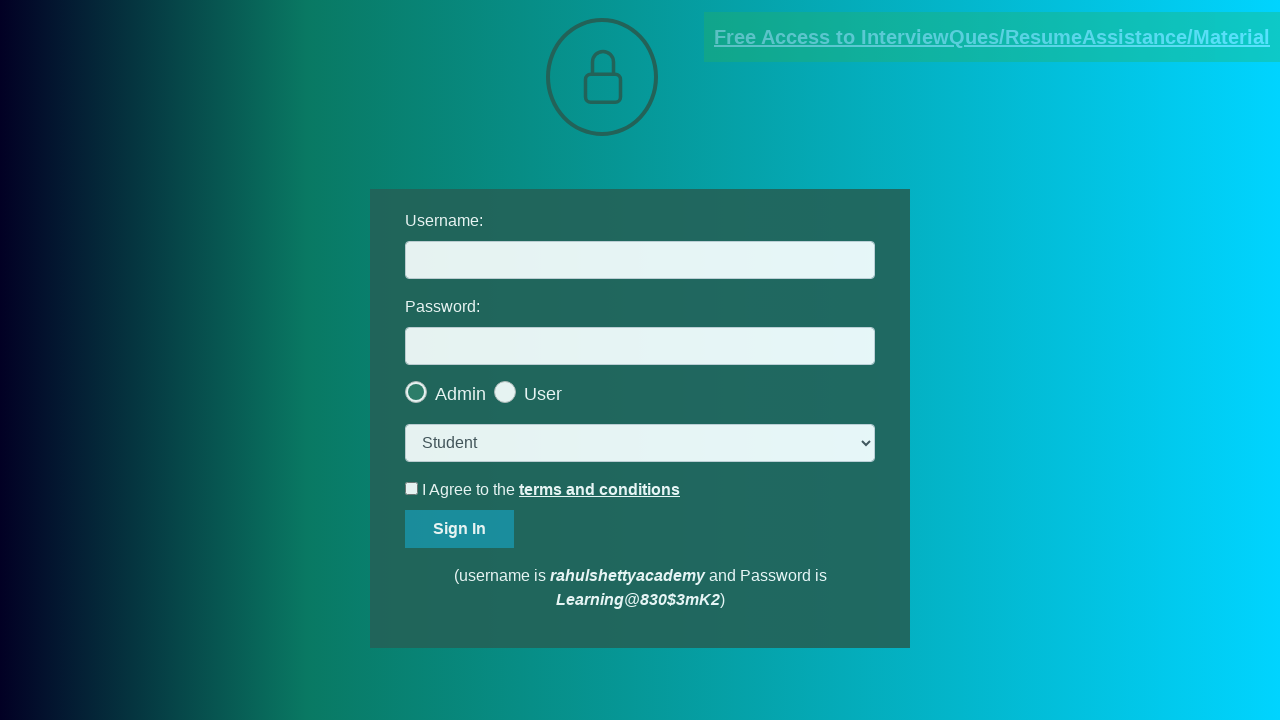

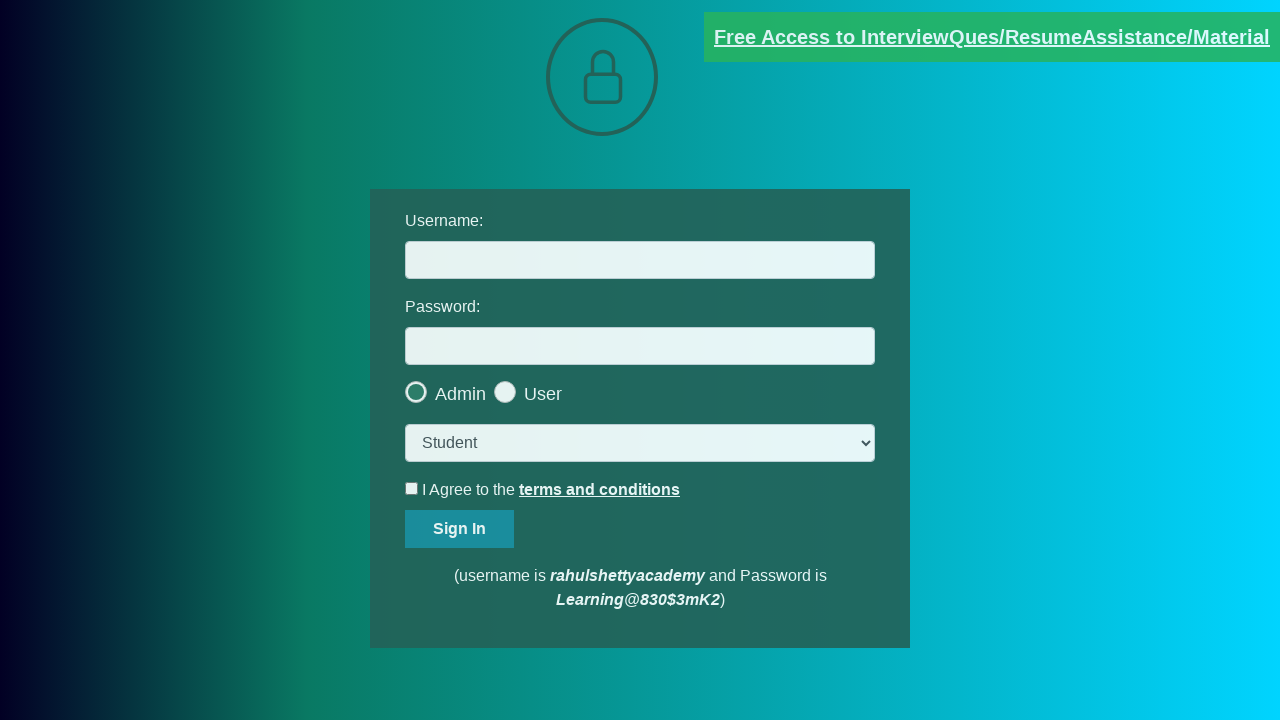